Tests basic HTML form controls by selecting radio buttons, checkboxes, clicking a register button, and navigating via a link

Starting URL: https://www.hyrtutorials.com/p/basic-controls.html

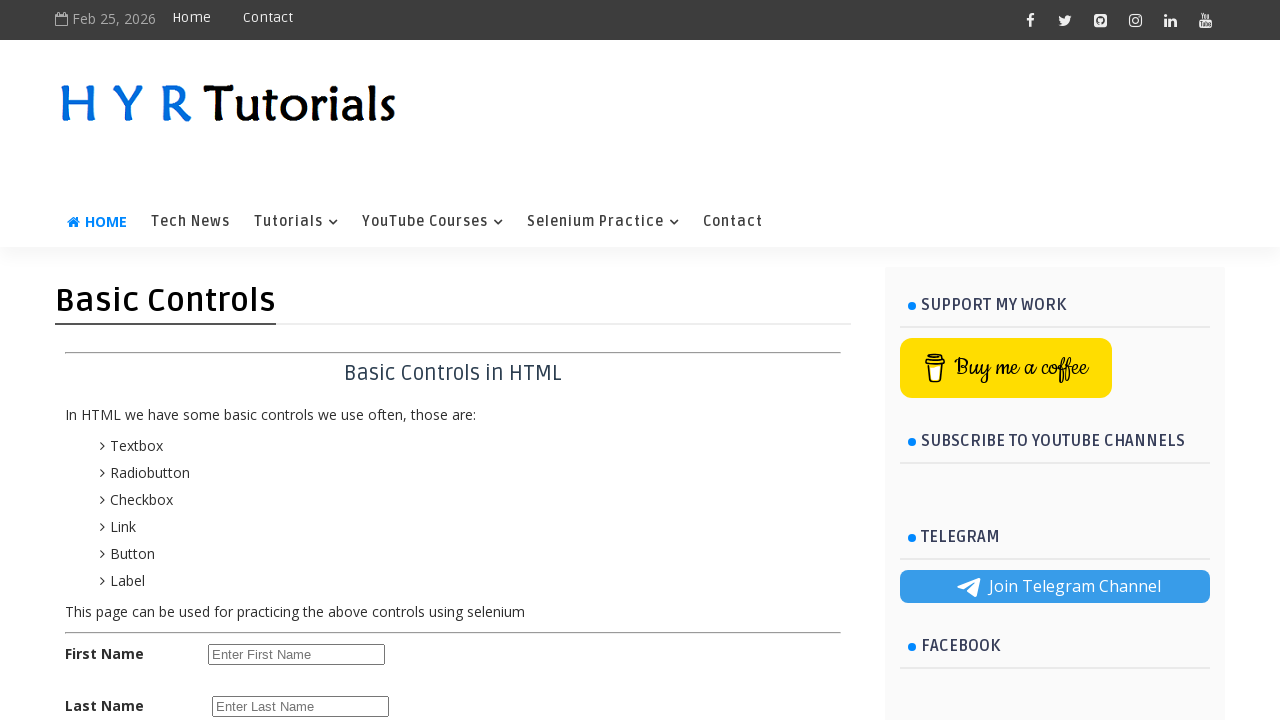

Clicked female radio button at (286, 426) on #femalerb
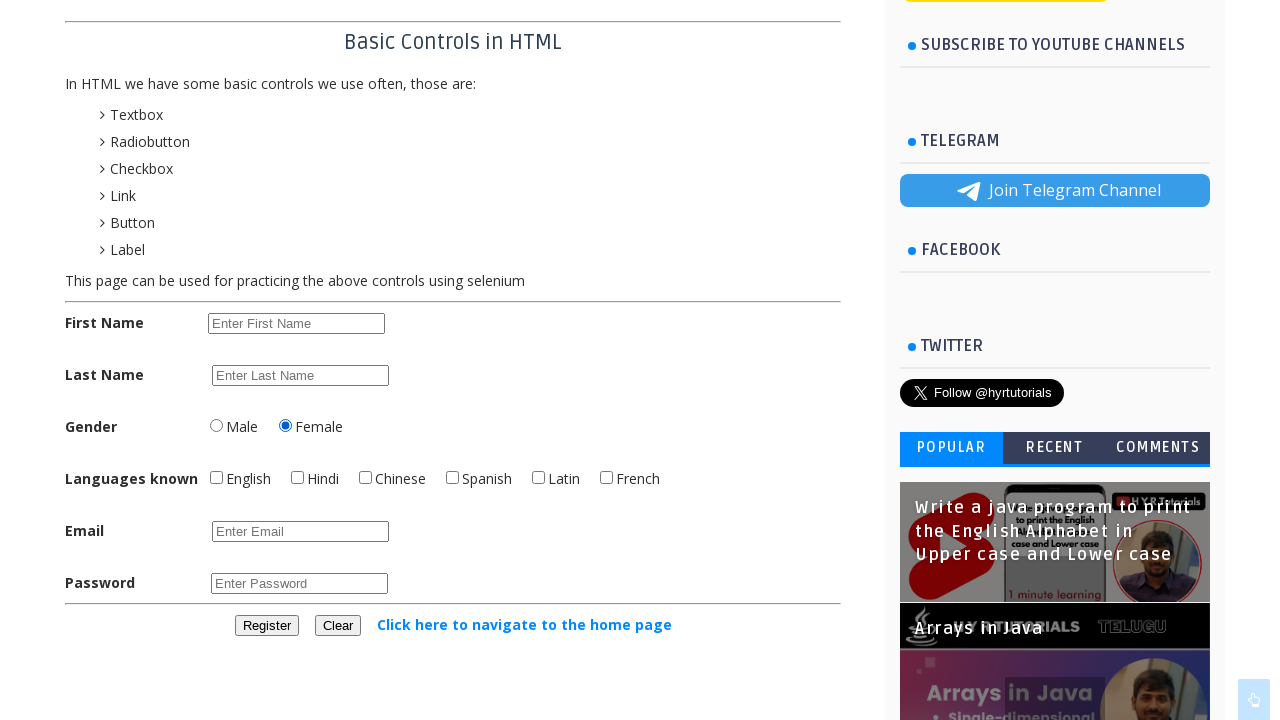

Checked English checkbox at (216, 478) on #englishchbx
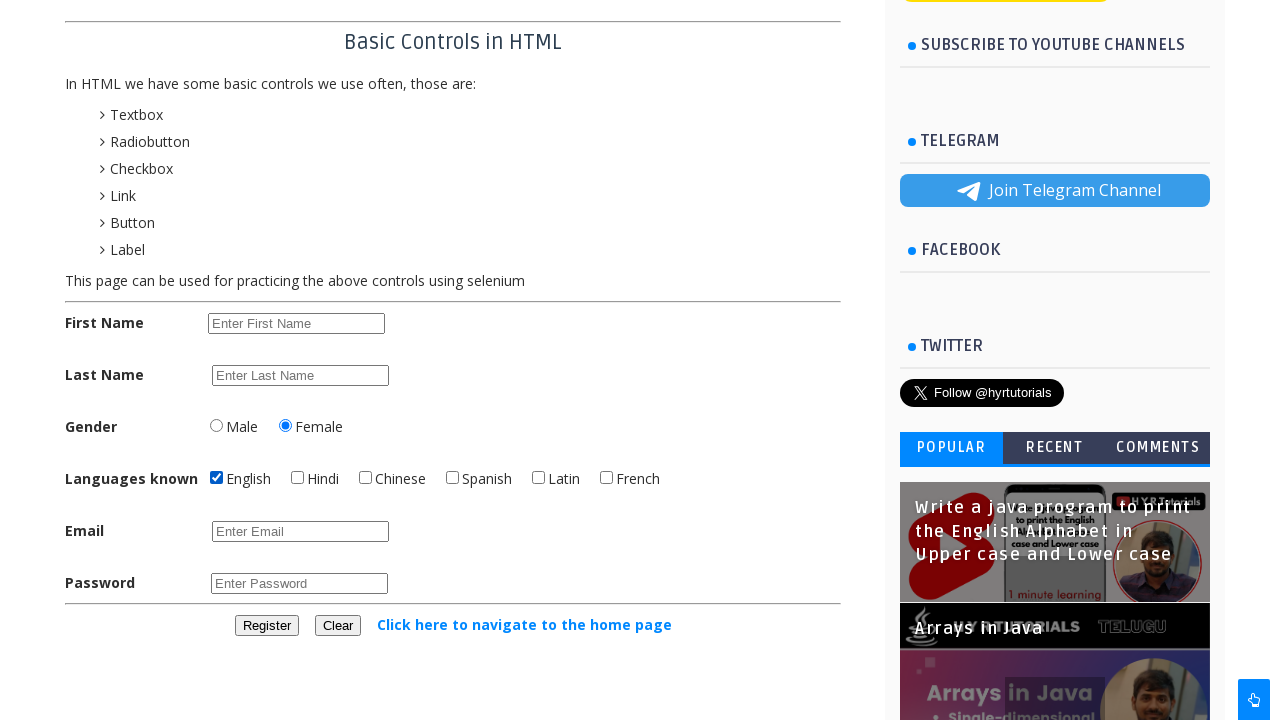

Located Hindi checkbox element
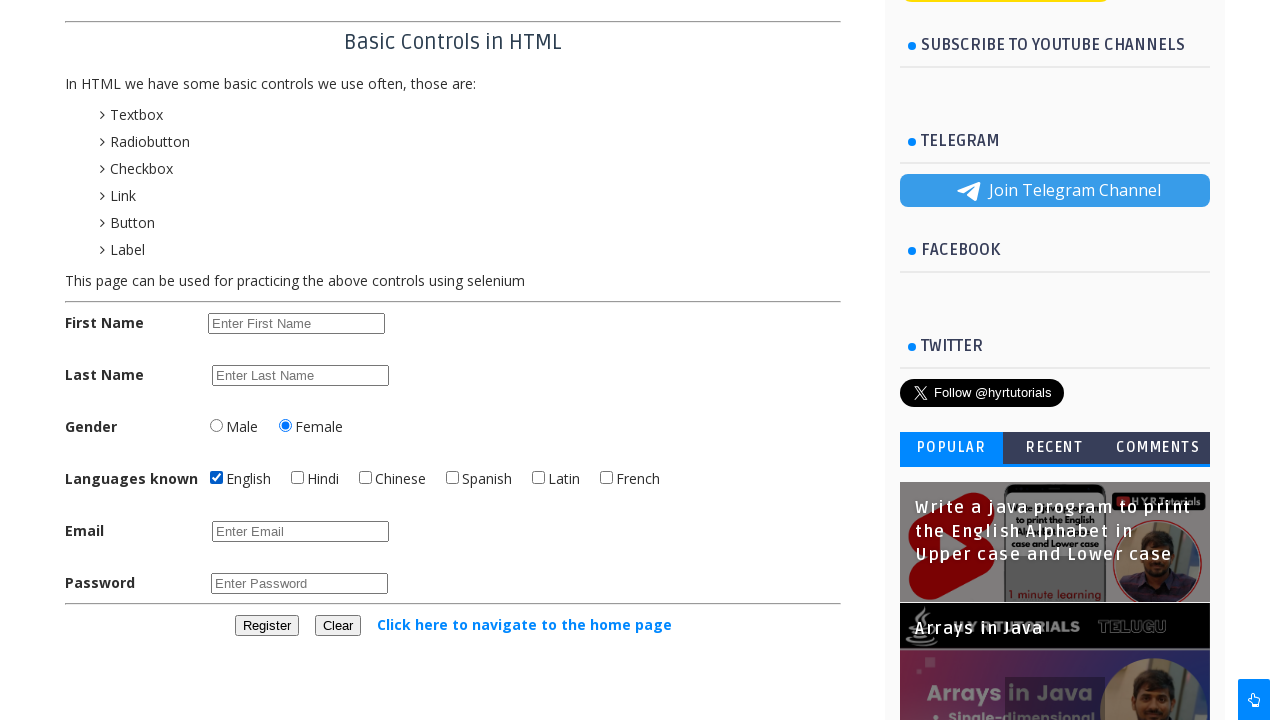

Clicked Hindi checkbox at (298, 478) on #hindichbx
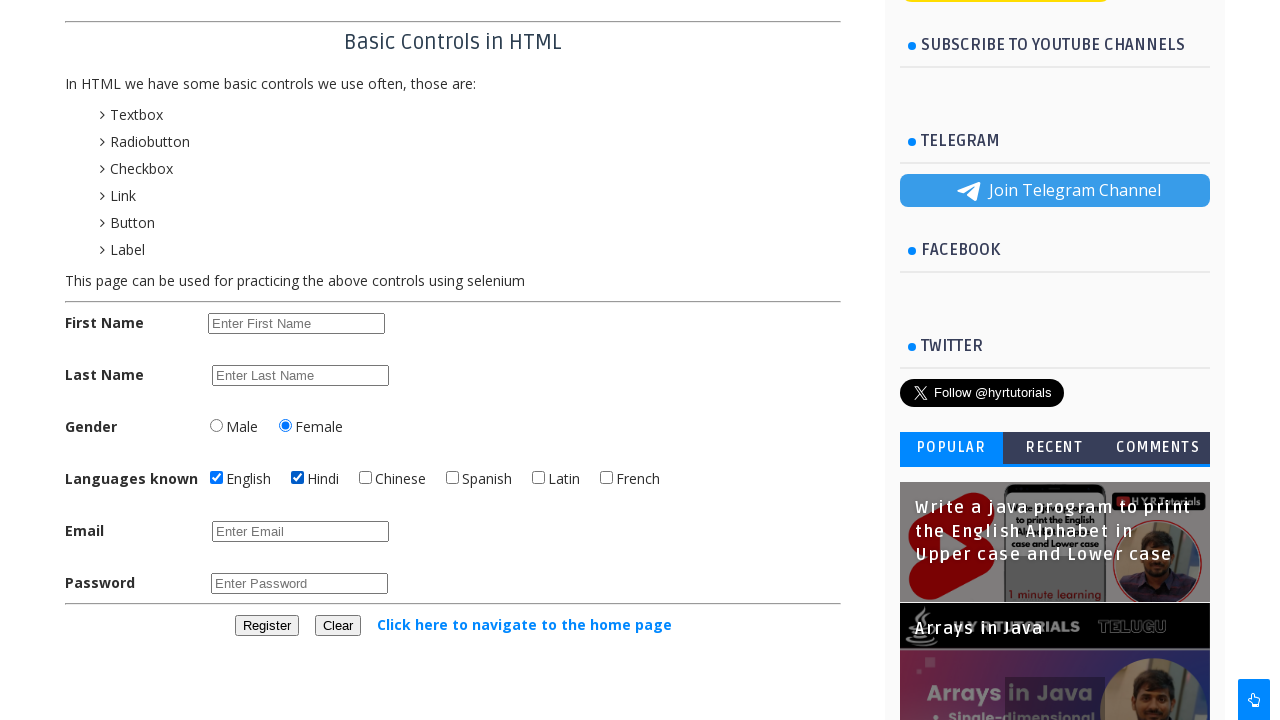

Unchecked Hindi checkbox at (298, 478) on #hindichbx
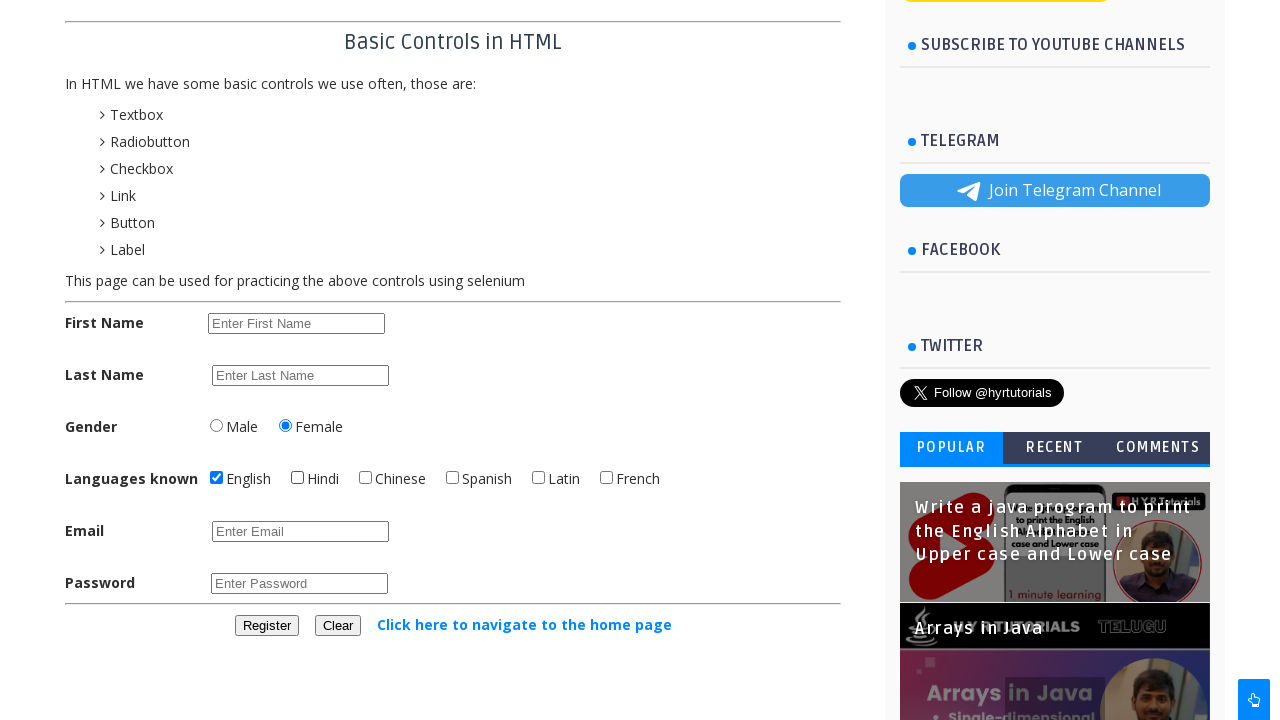

Clicked register button at (266, 626) on #registerbtn
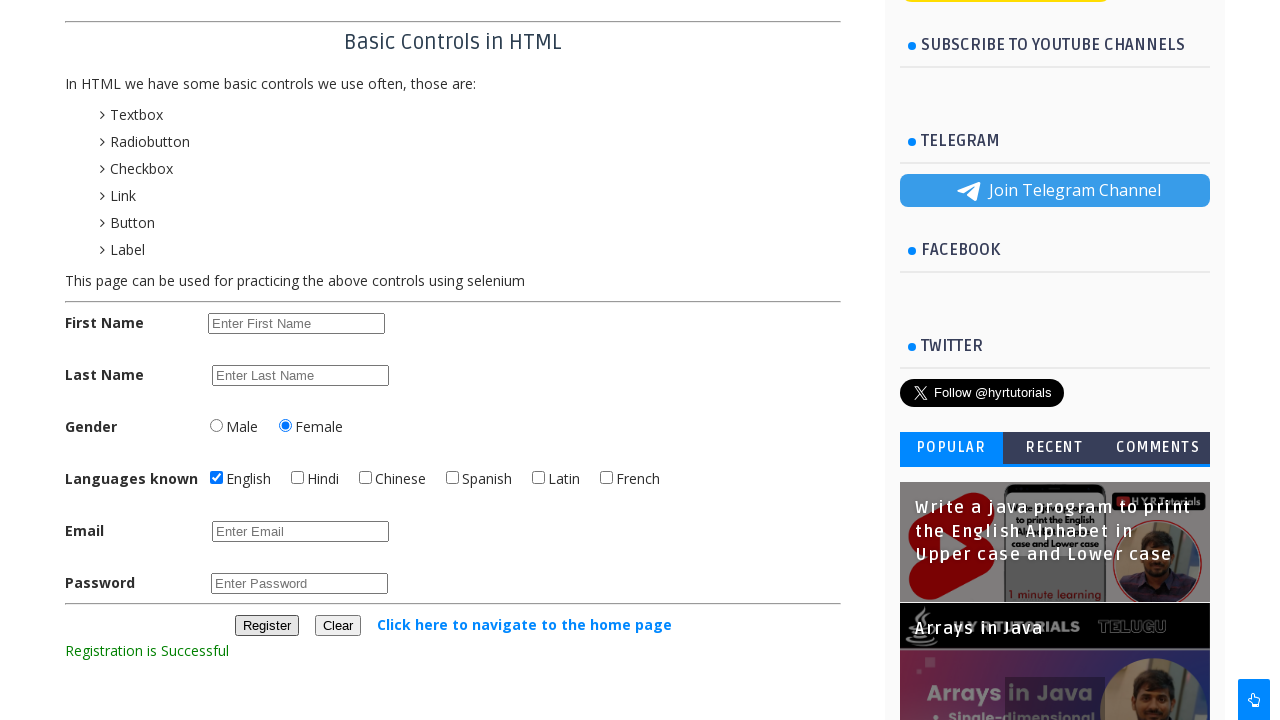

Clicked link to navigate to home page at (524, 624) on text=Click here to navigate to the home page
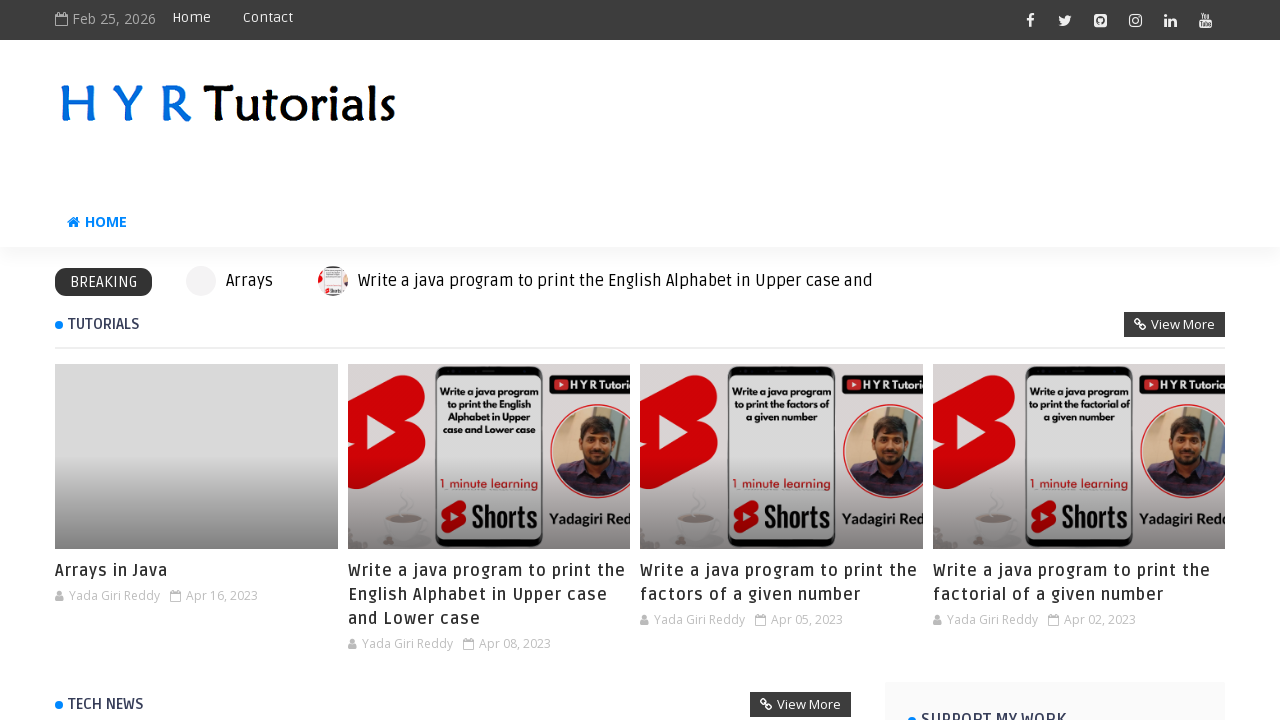

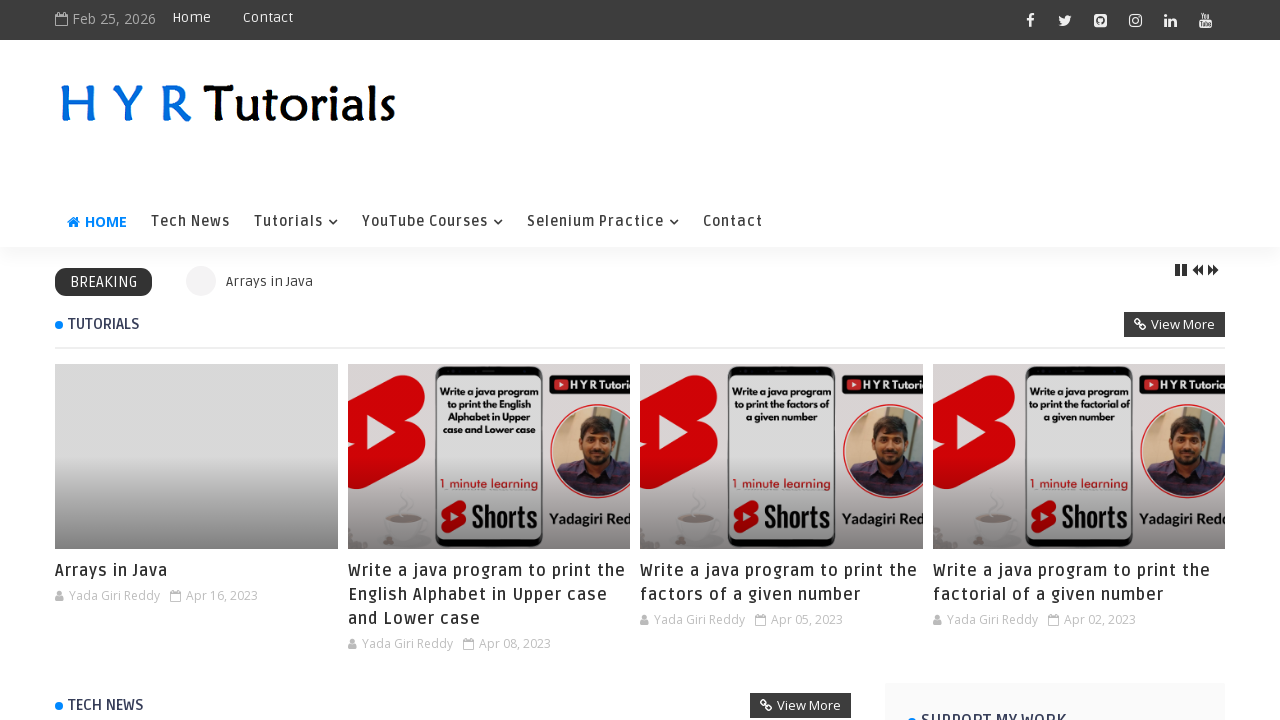